Tests alert and confirm dialog functionality on a practice automation page by entering text, triggering an alert button and accepting it, then triggering a confirm button and dismissing it.

Starting URL: https://rahulshettyacademy.com/AutomationPractice/

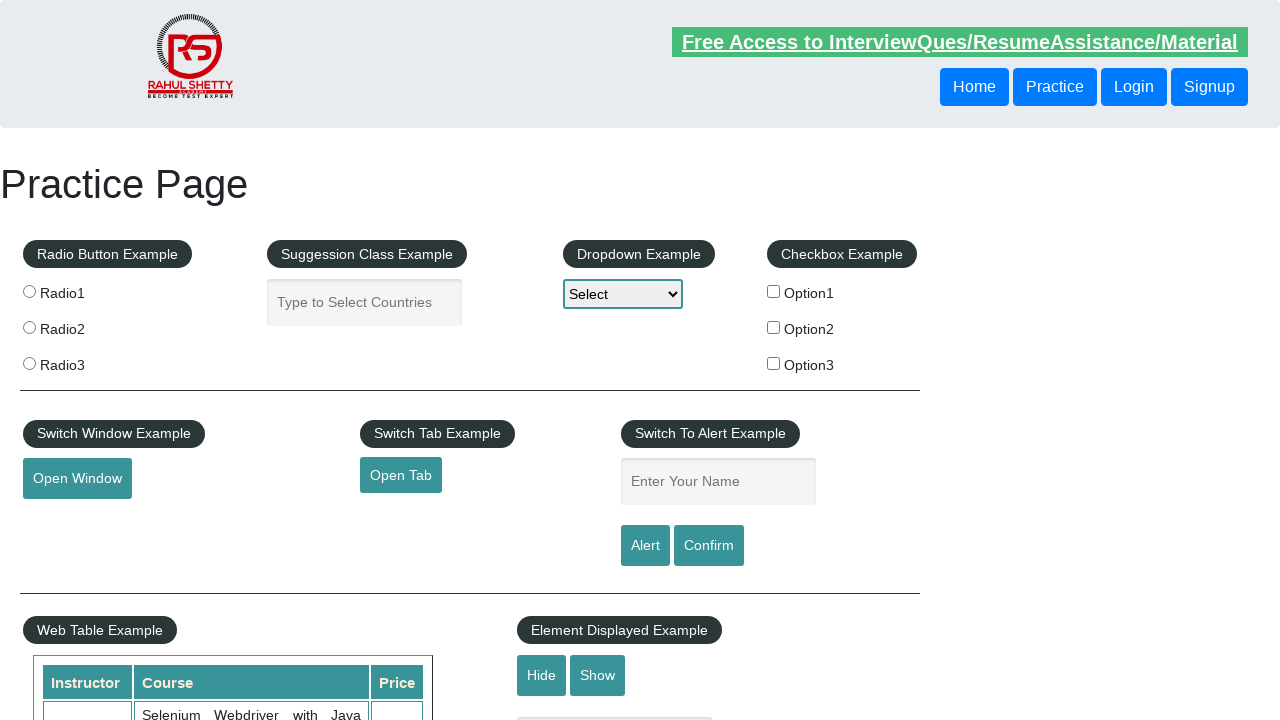

Navigated to AutomationPractice page
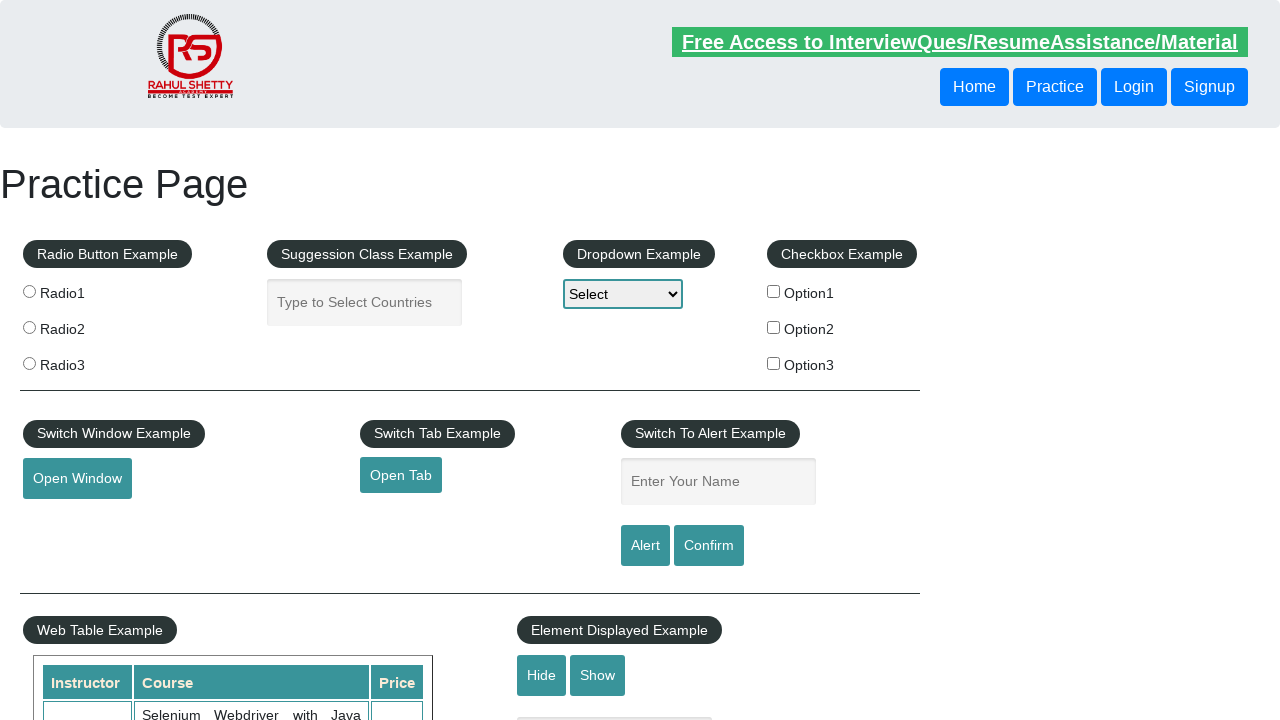

Entered 'Jeremy' in the name input field on #name
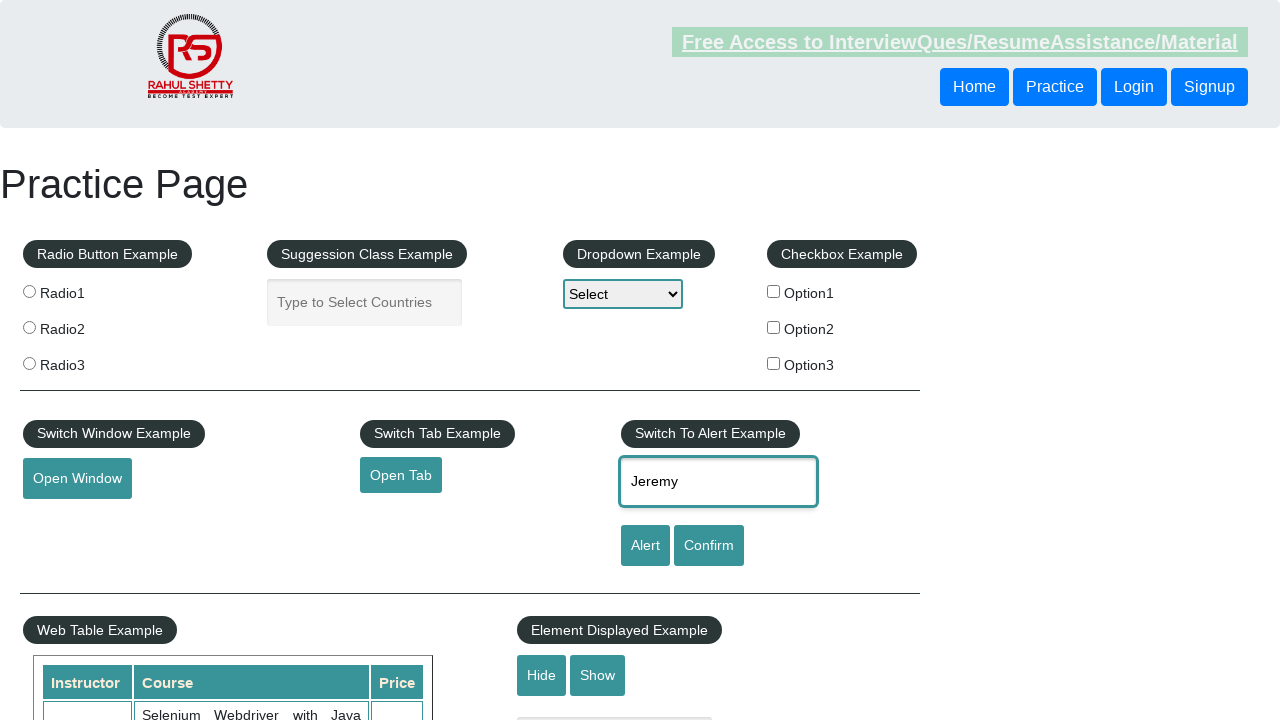

Set up dialog handler to accept alert
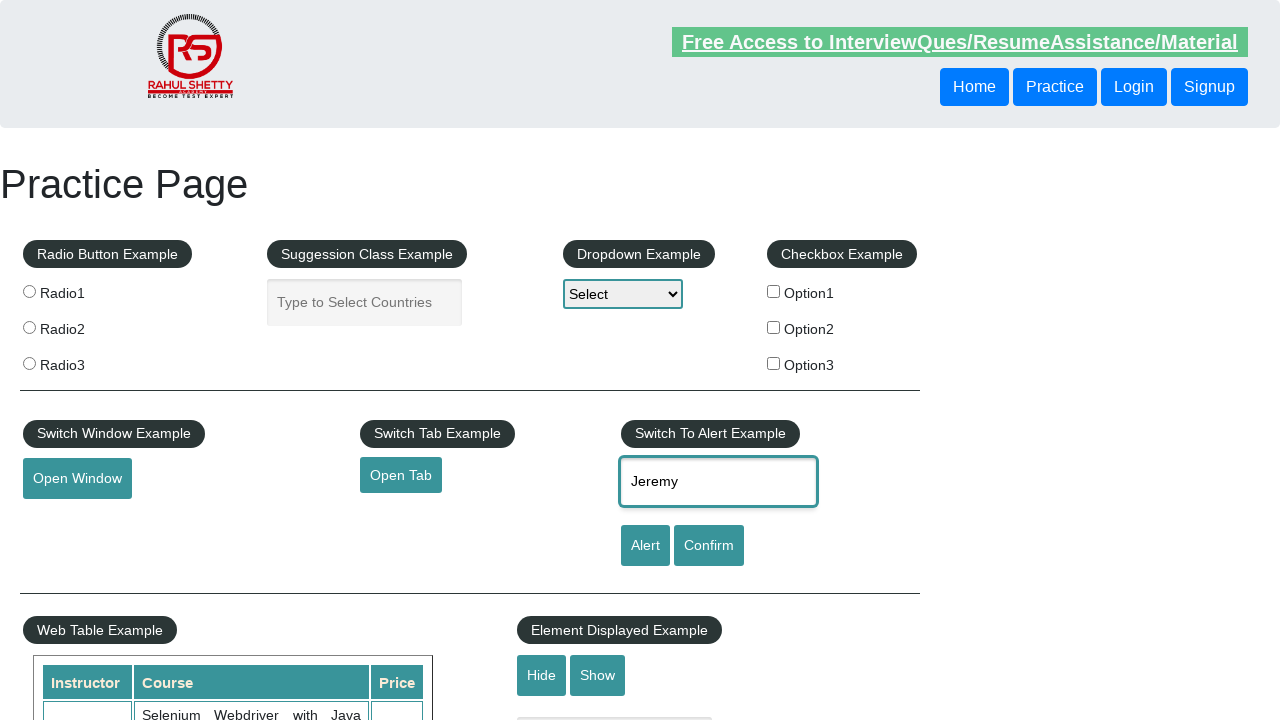

Clicked alert button and accepted the alert dialog at (645, 546) on #alertbtn
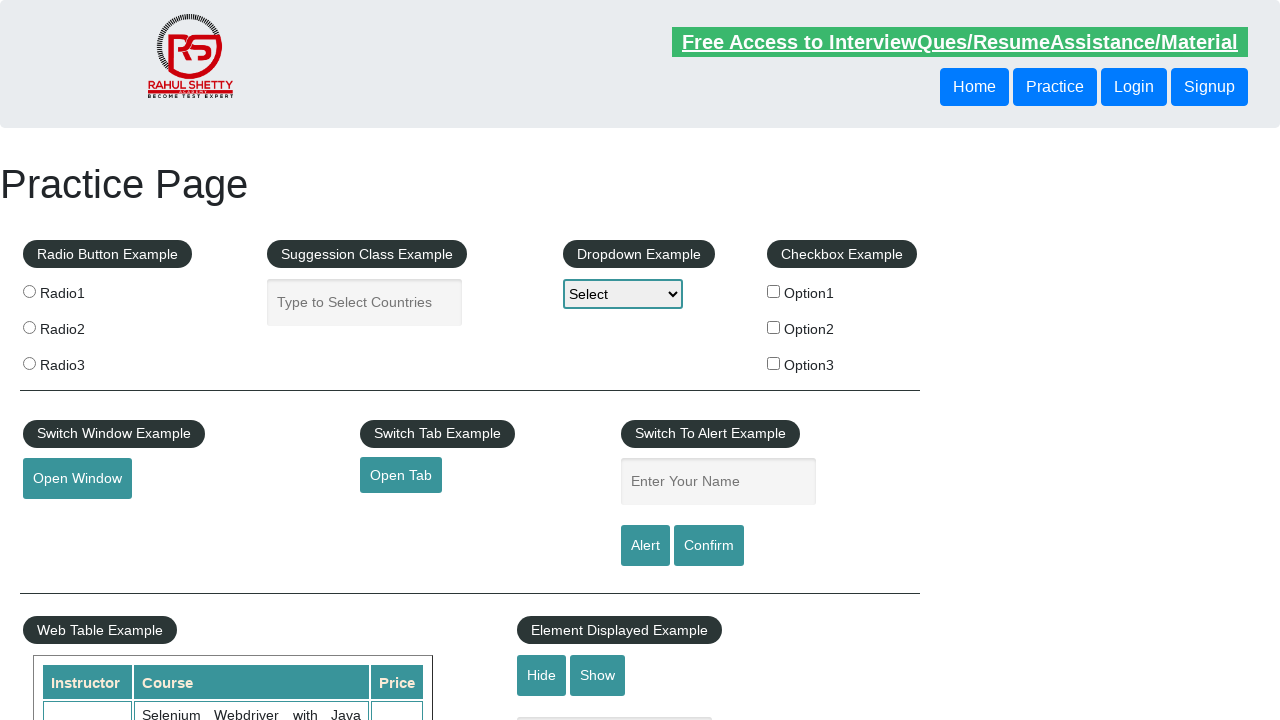

Set up dialog handler to dismiss confirm
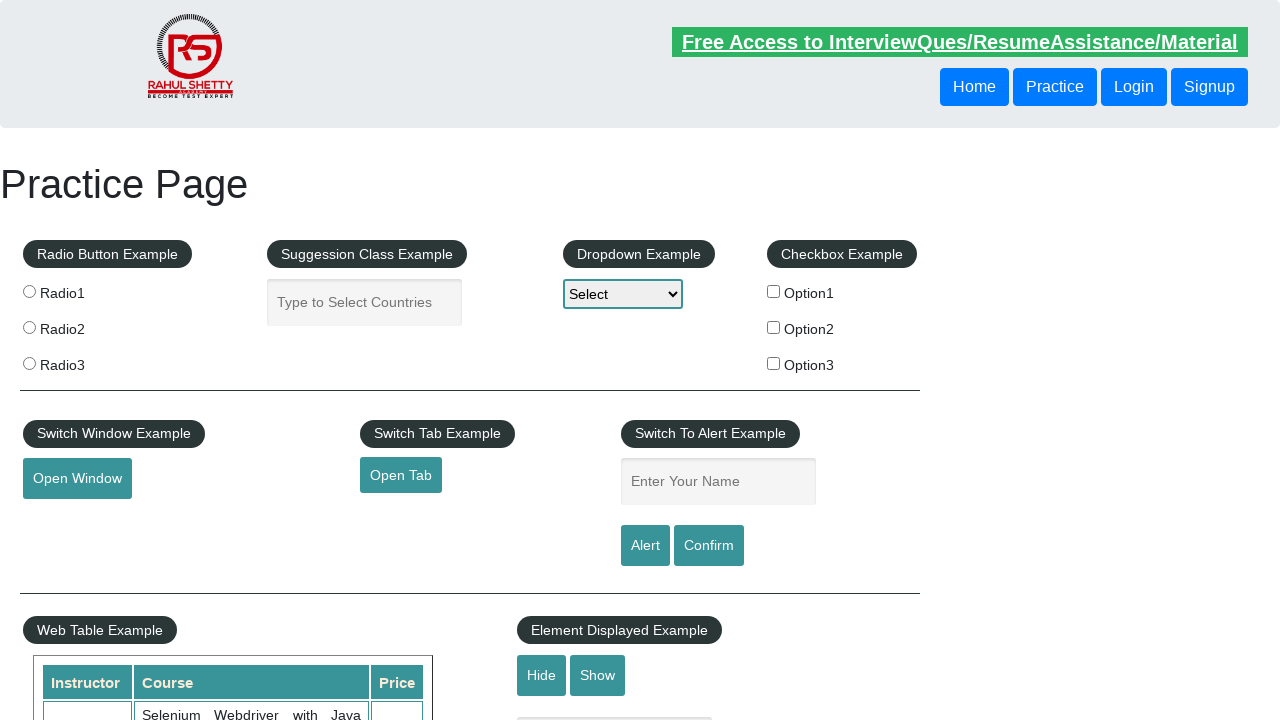

Clicked confirm button and dismissed the confirm dialog at (709, 546) on #confirmbtn
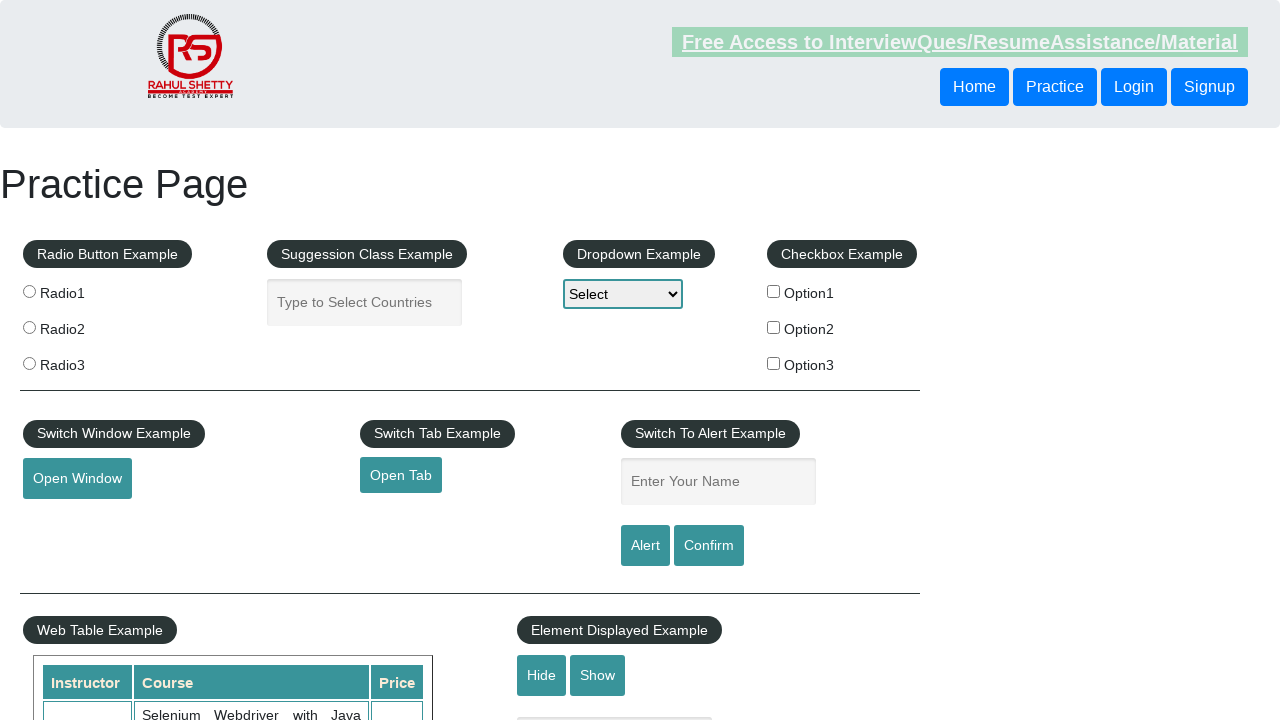

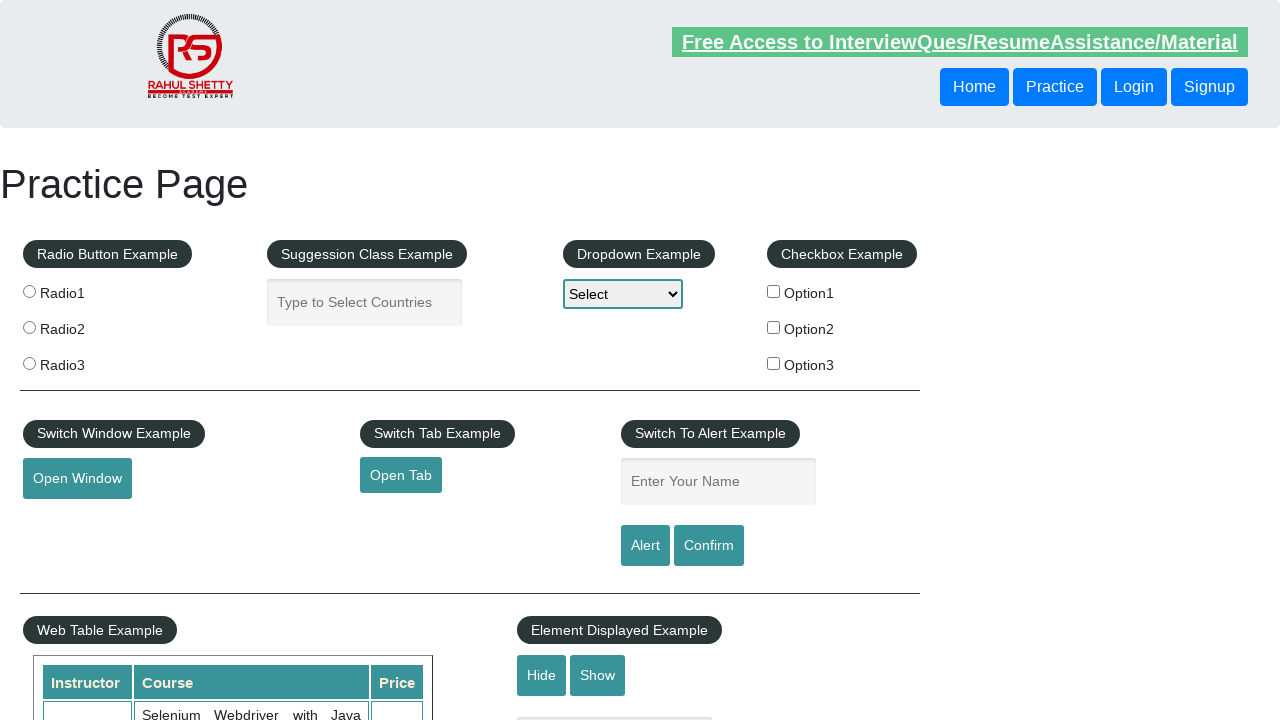